Tests that the mission statement section on the homepage contains headers and body paragraphs

Starting URL: https://www.adidas.com/us

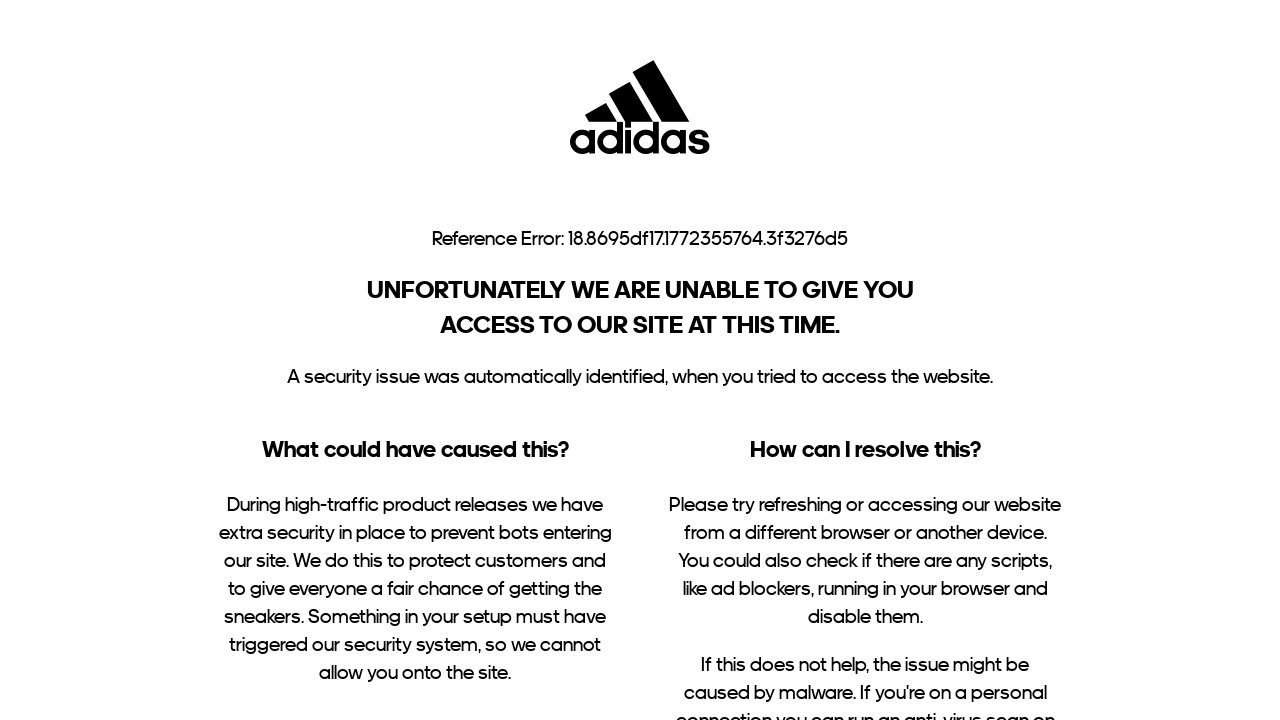

Waited for page to fully load (networkidle)
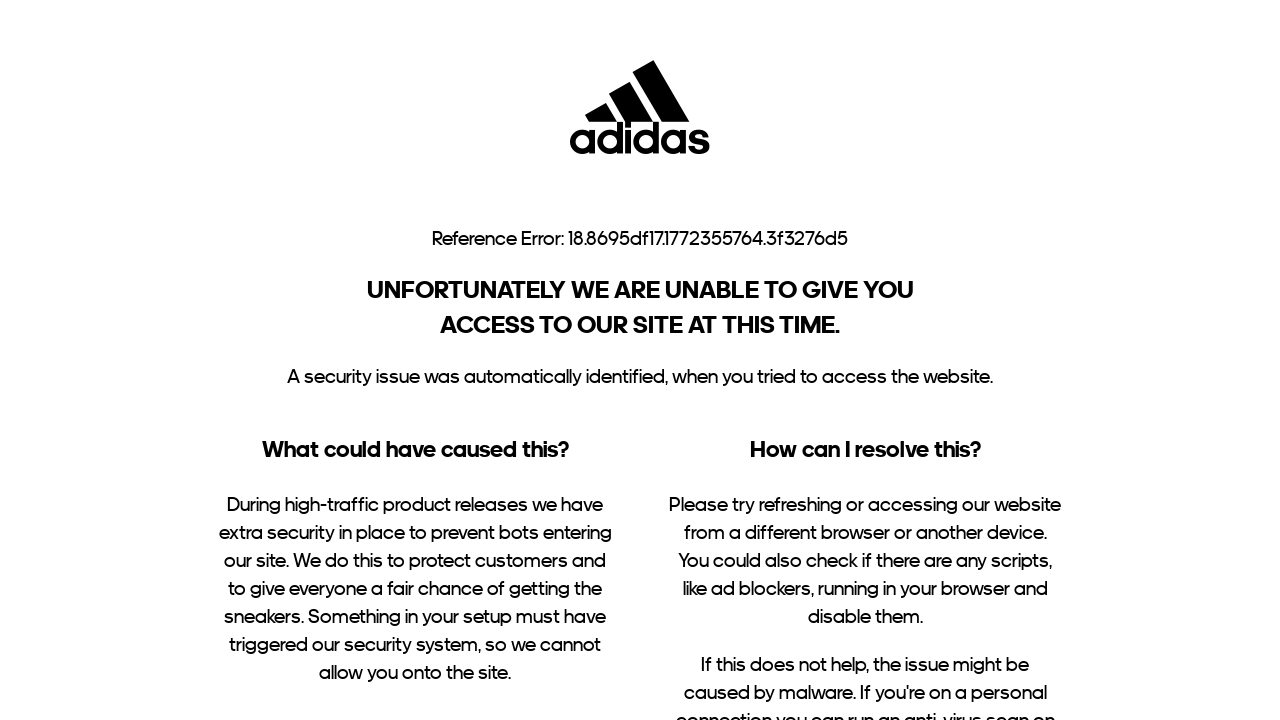

Scrolled down to middle of page to locate mission statement section
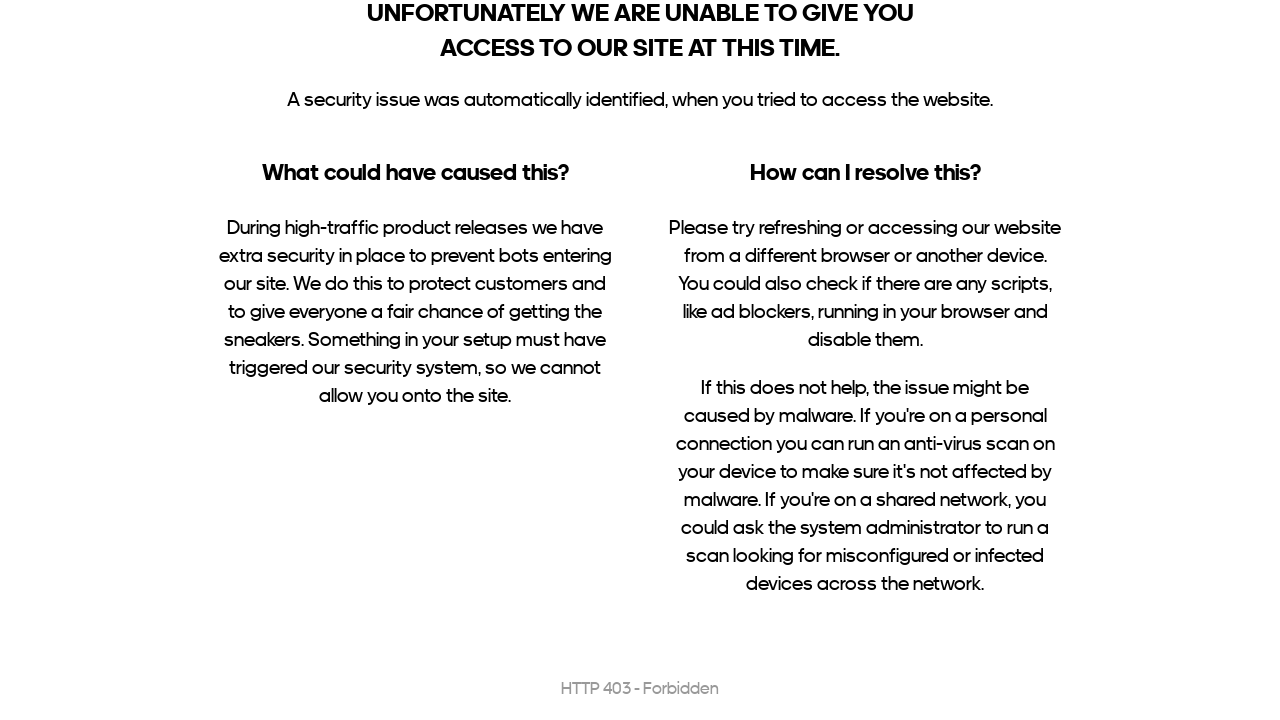

Waited for headers (h1, h2, h3) to be visible in mission statement section
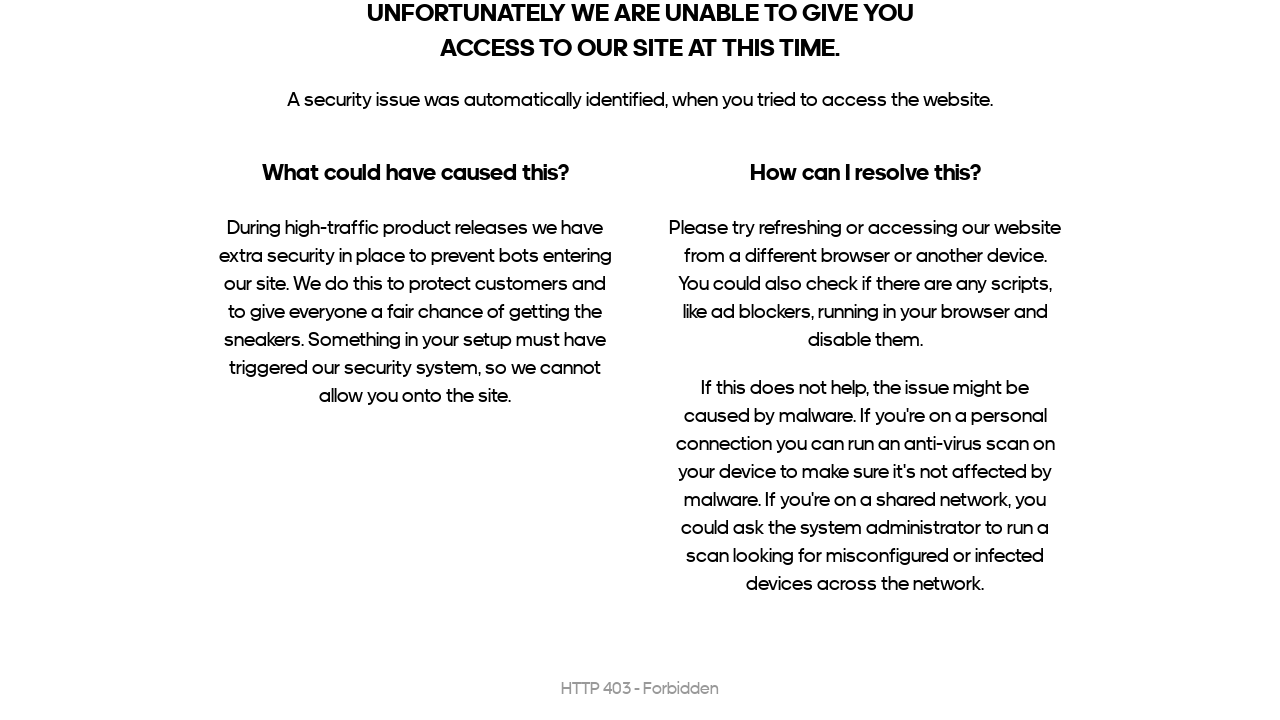

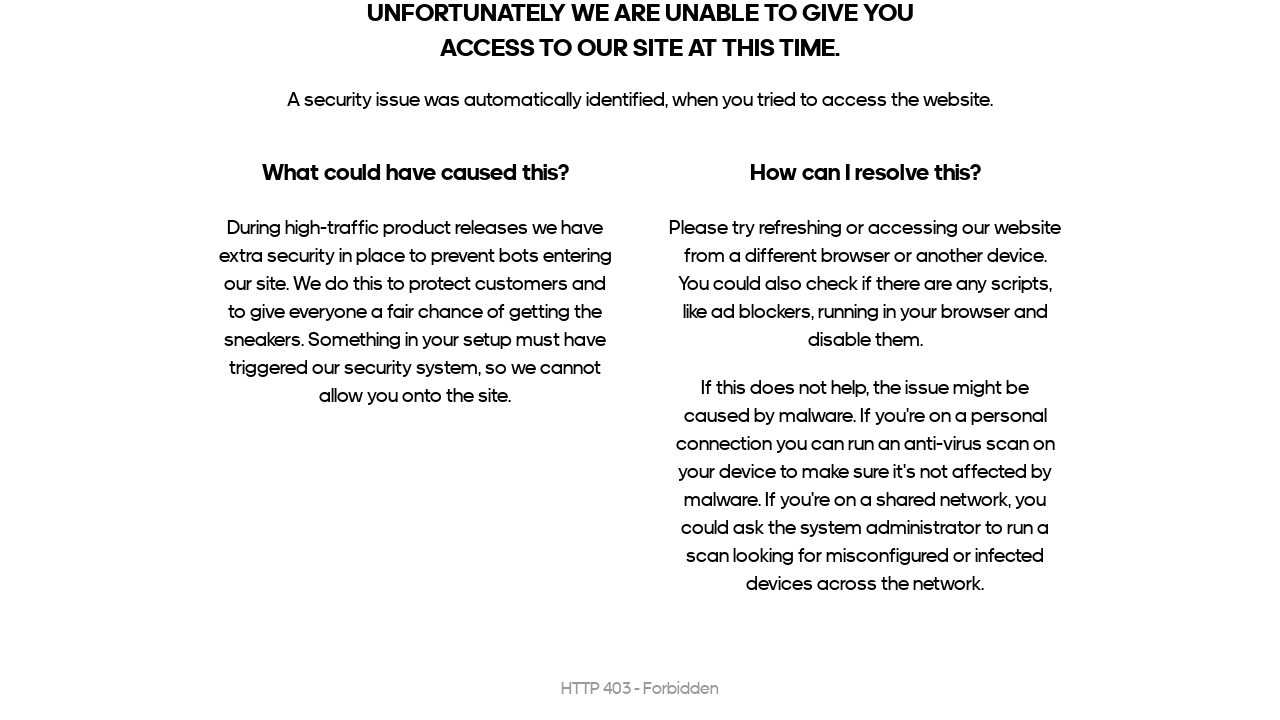